Tests that entered text is trimmed when editing a todo item.

Starting URL: https://demo.playwright.dev/todomvc

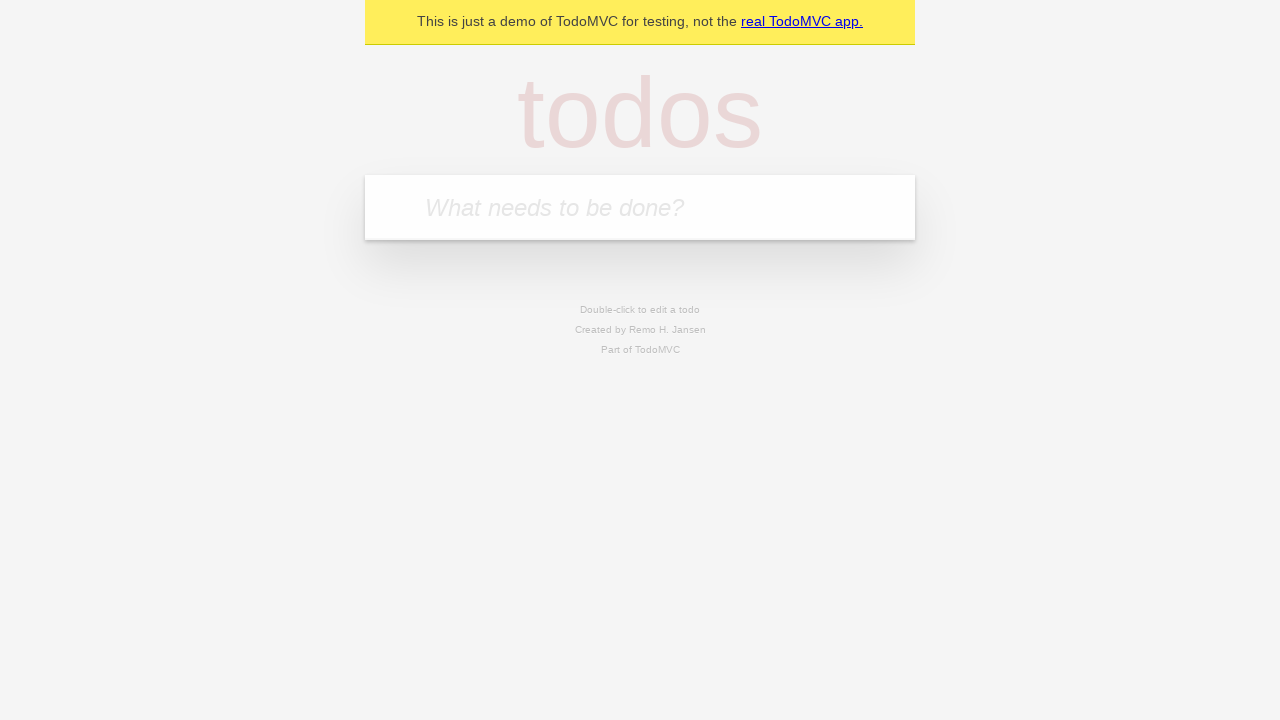

Filled new todo field with 'buy some cheese' on .new-todo
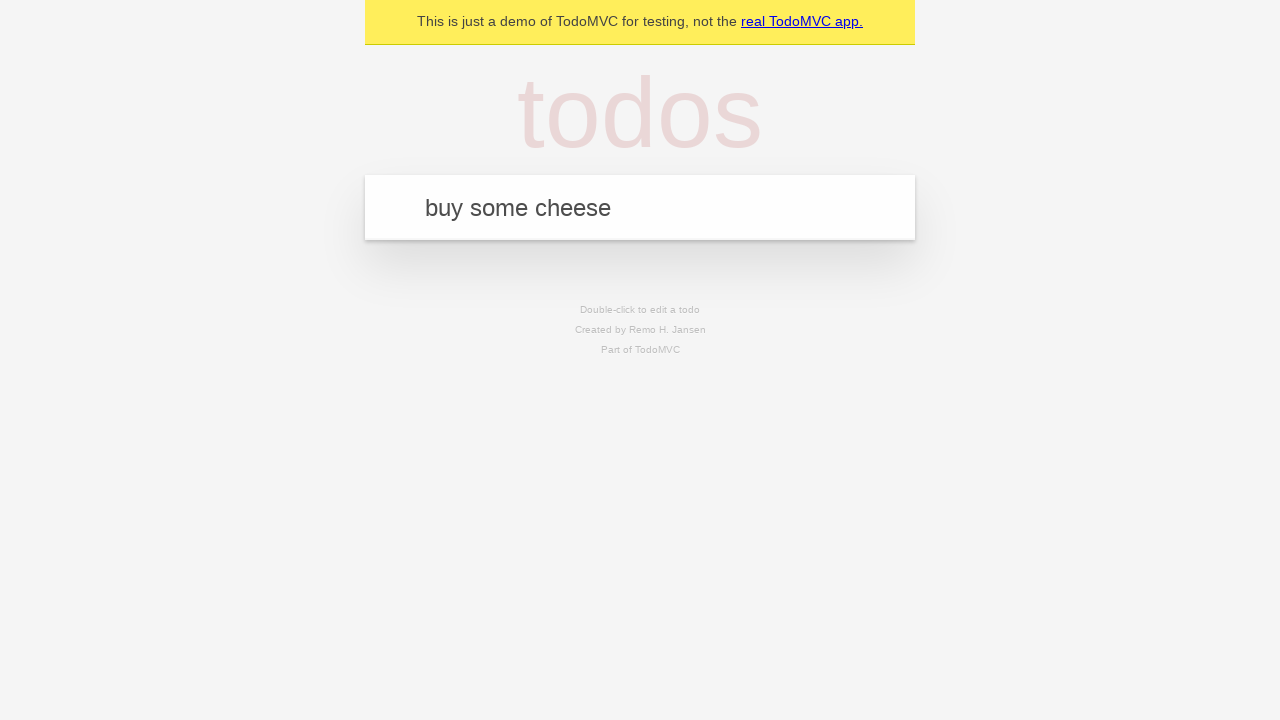

Pressed Enter to create first todo on .new-todo
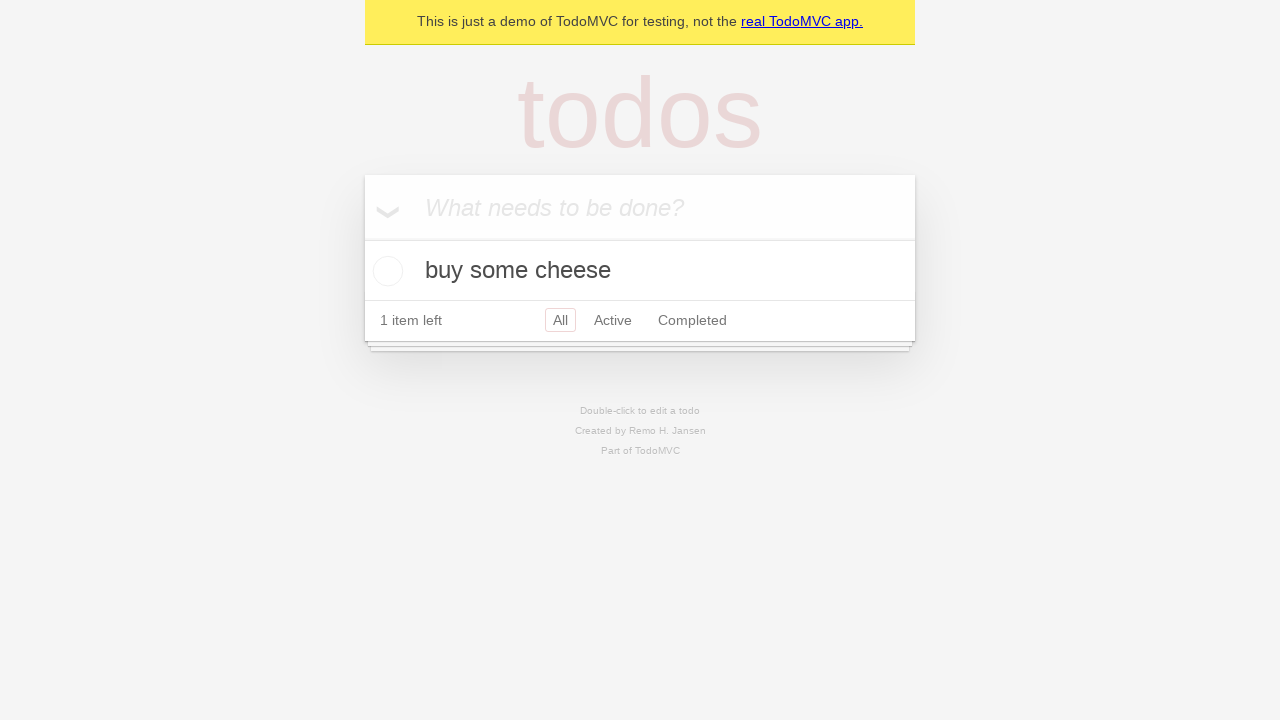

Filled new todo field with 'feed the cat' on .new-todo
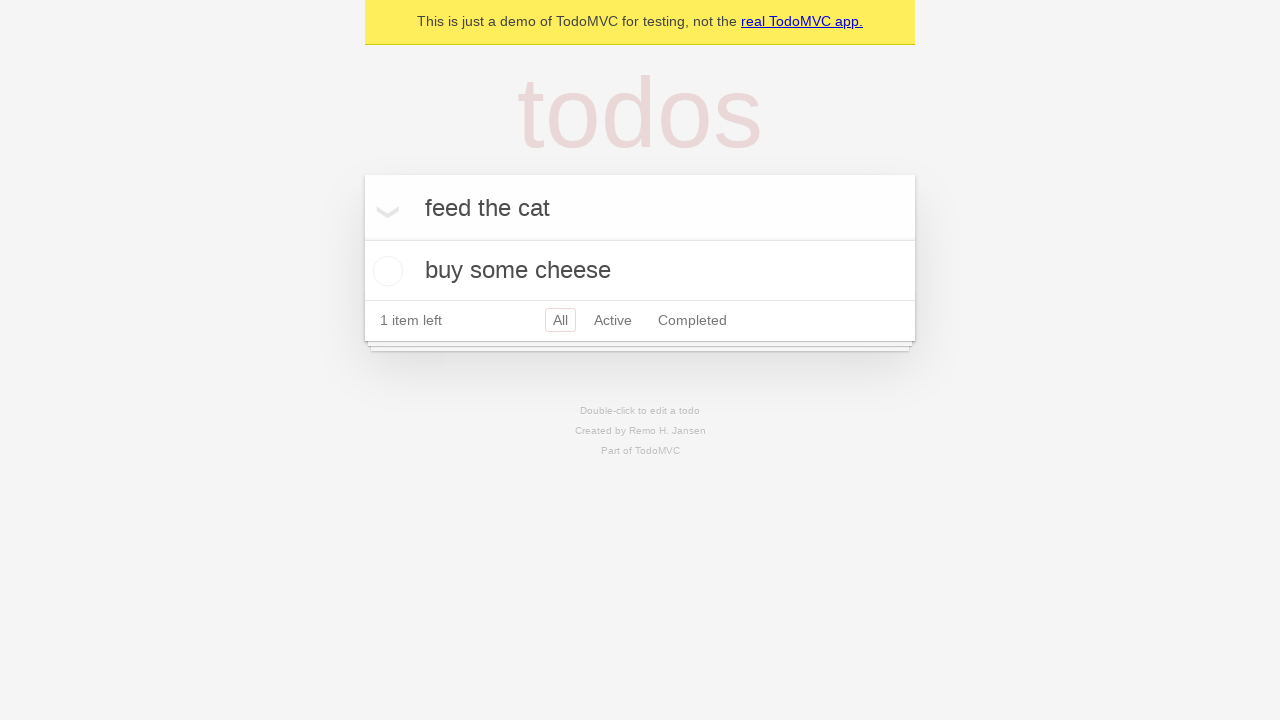

Pressed Enter to create second todo on .new-todo
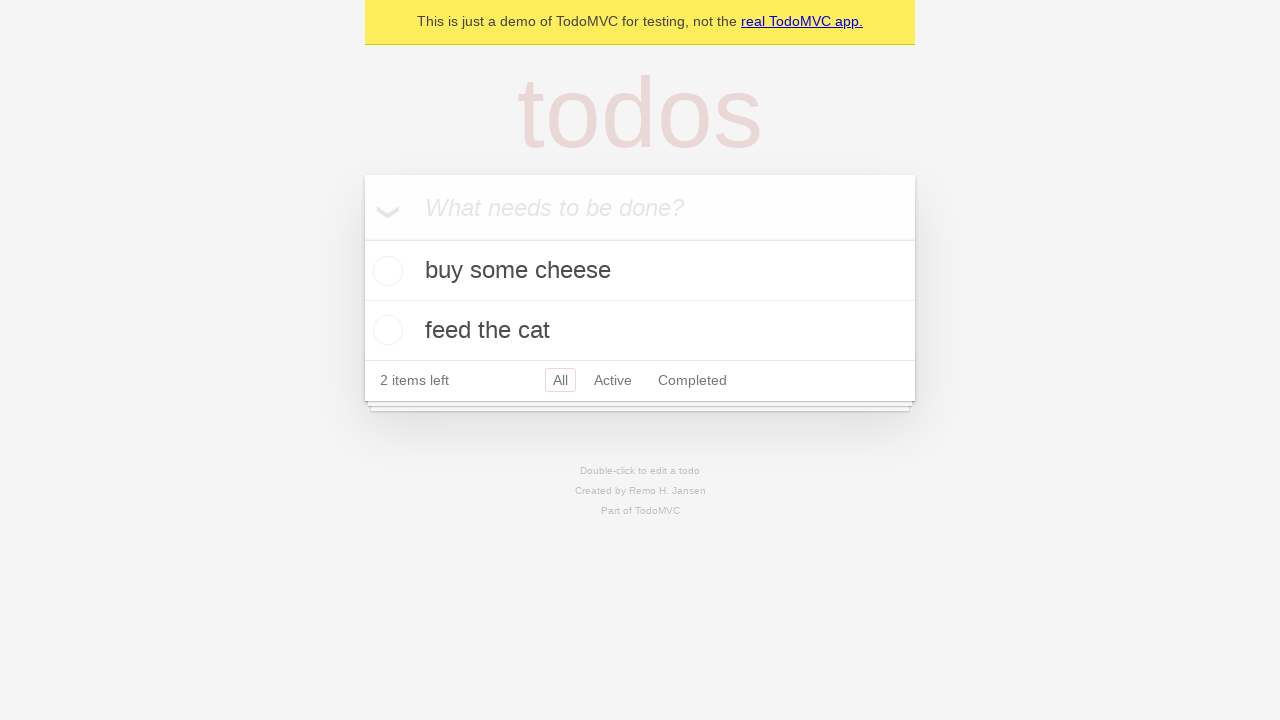

Filled new todo field with 'book a doctors appointment' on .new-todo
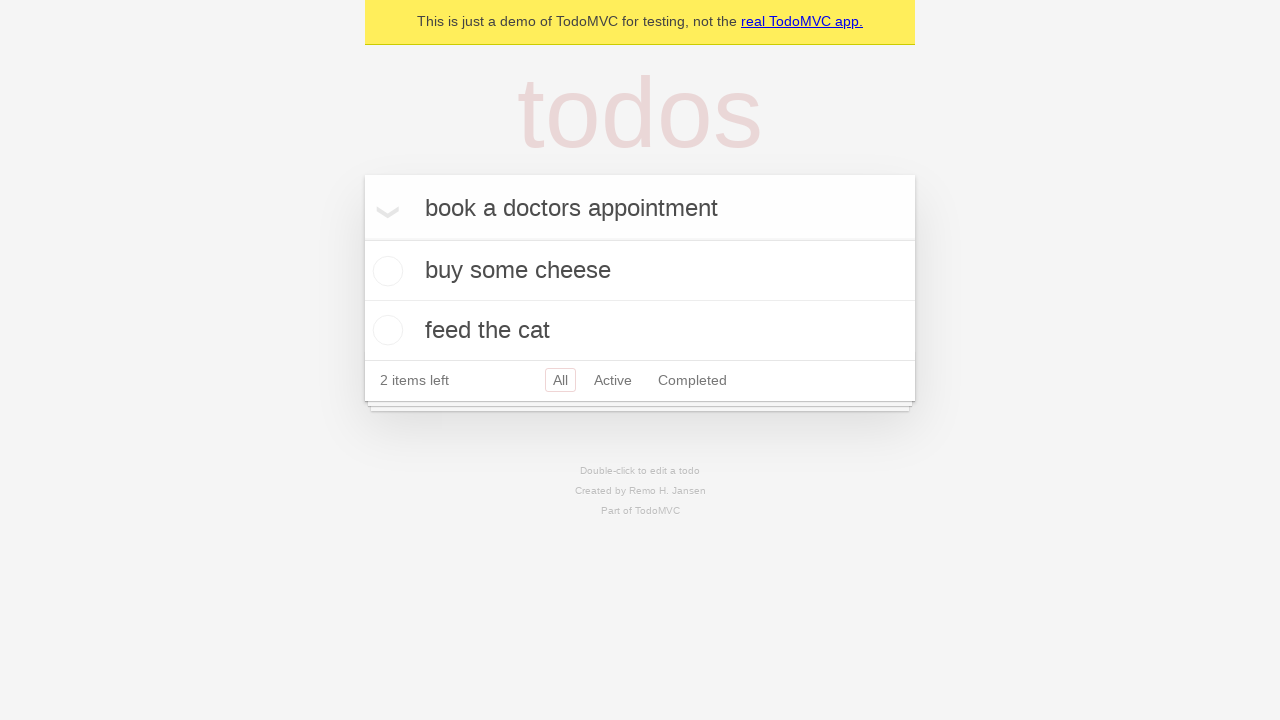

Pressed Enter to create third todo on .new-todo
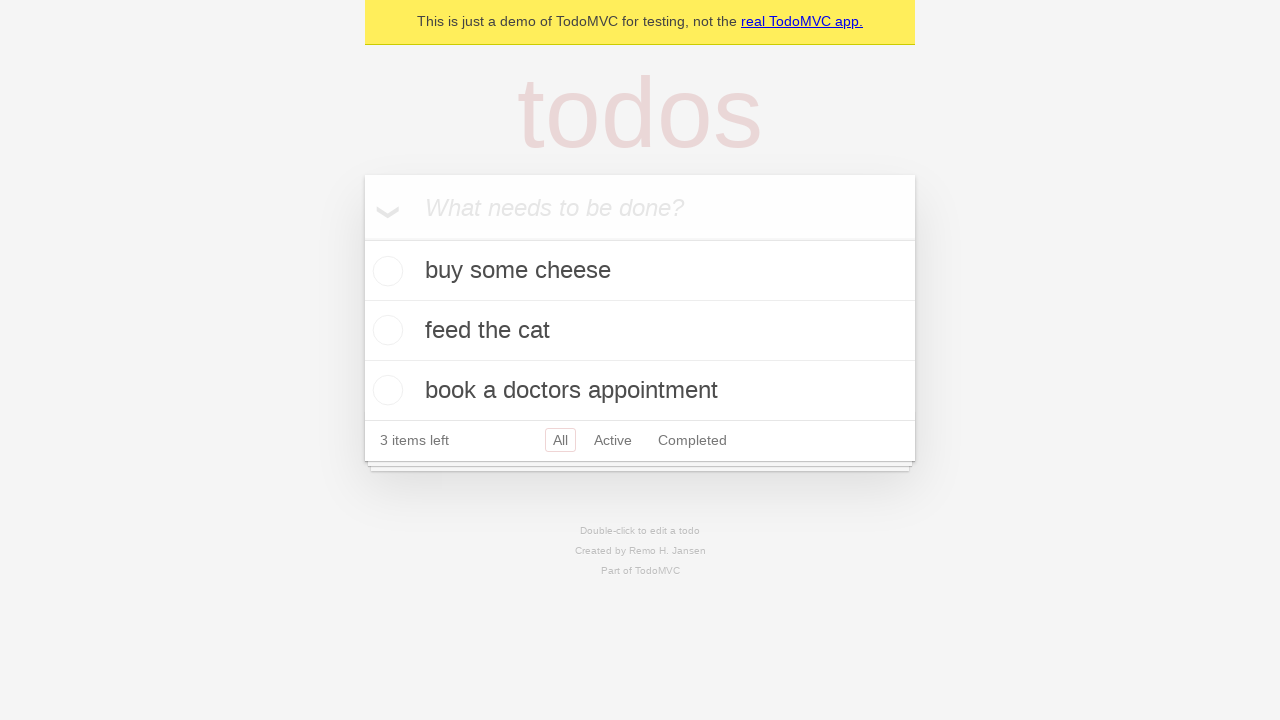

Double-clicked second todo item to enter edit mode at (640, 331) on .todo-list li >> nth=1
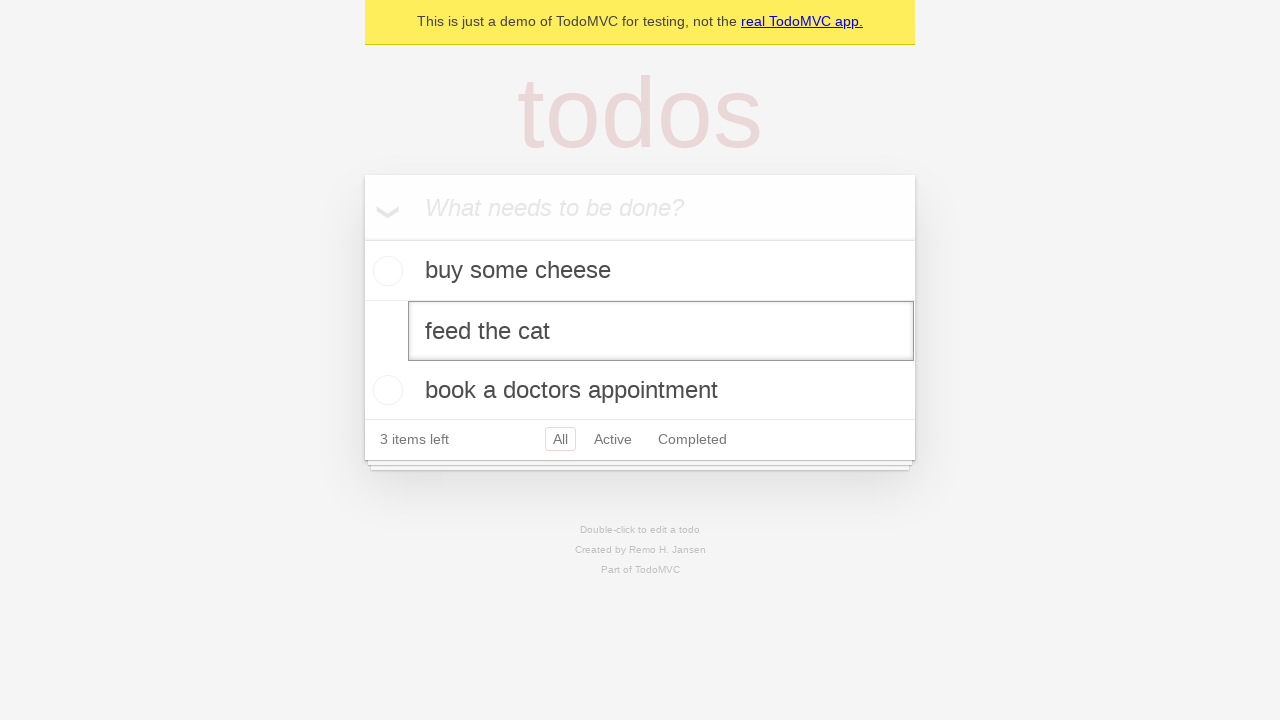

Filled edit field with text containing leading and trailing spaces on .todo-list li >> nth=1 >> .edit
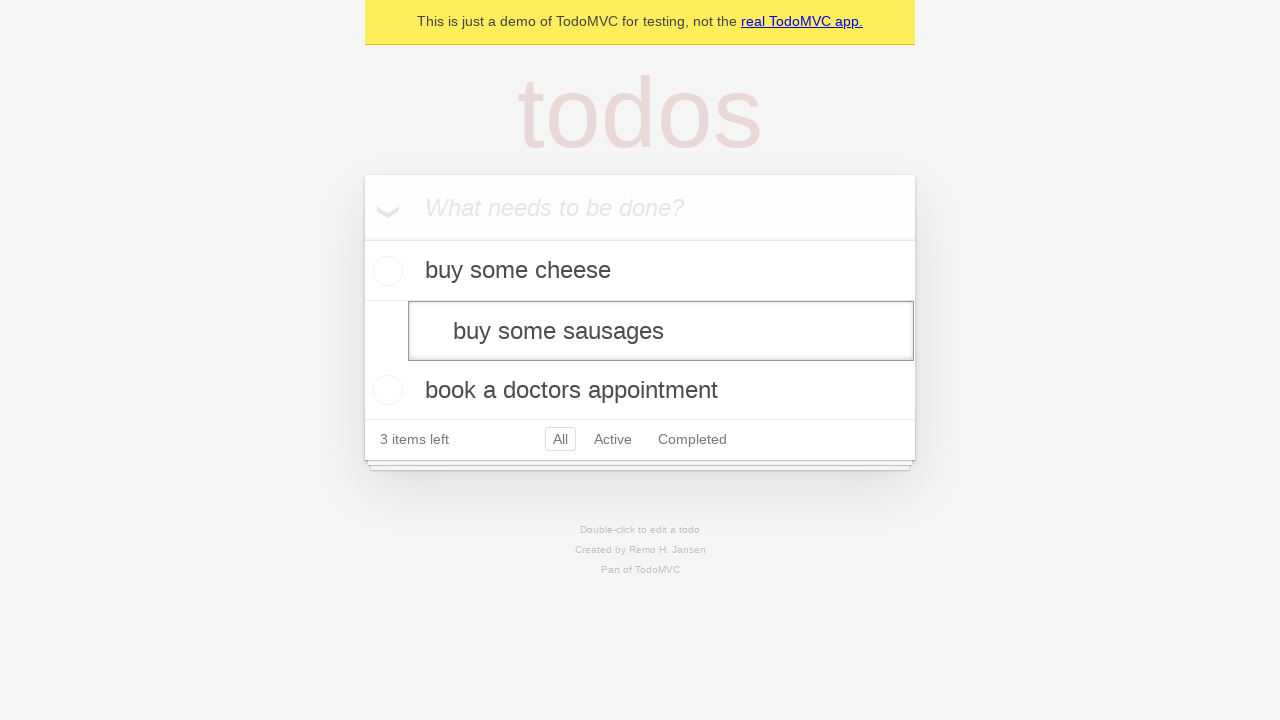

Pressed Enter to save edited todo with trimmed text on .todo-list li >> nth=1 >> .edit
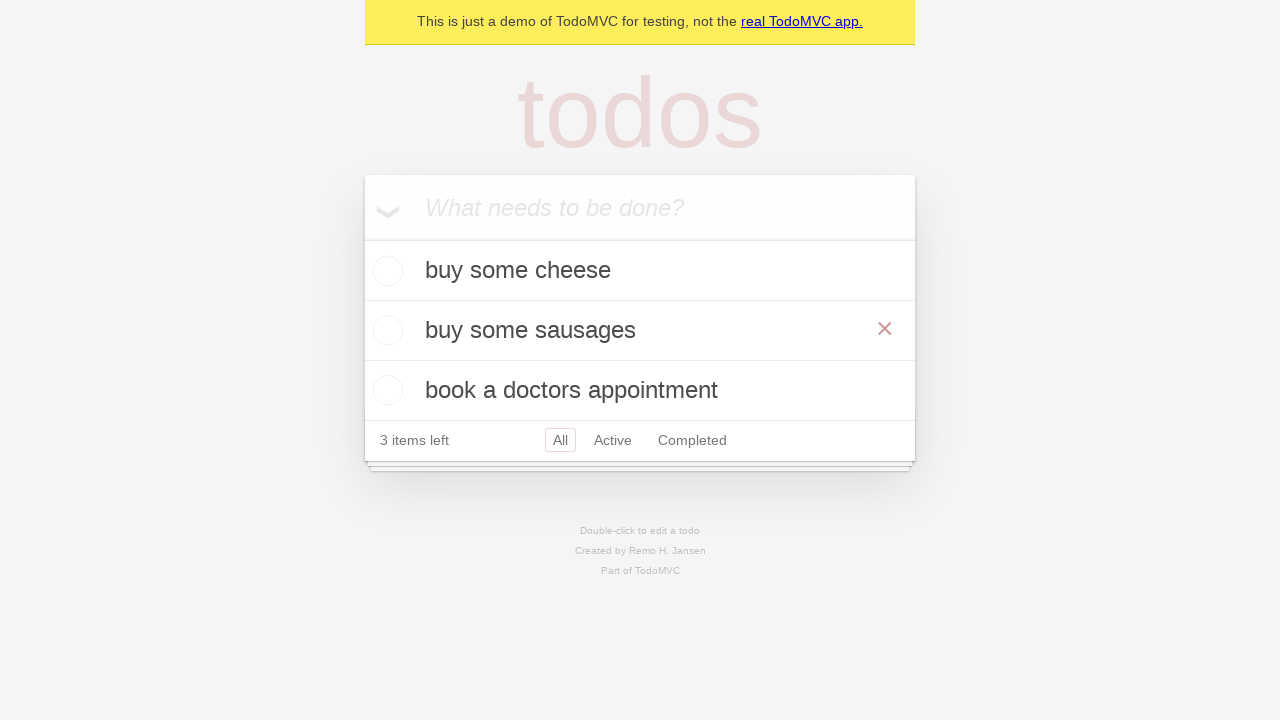

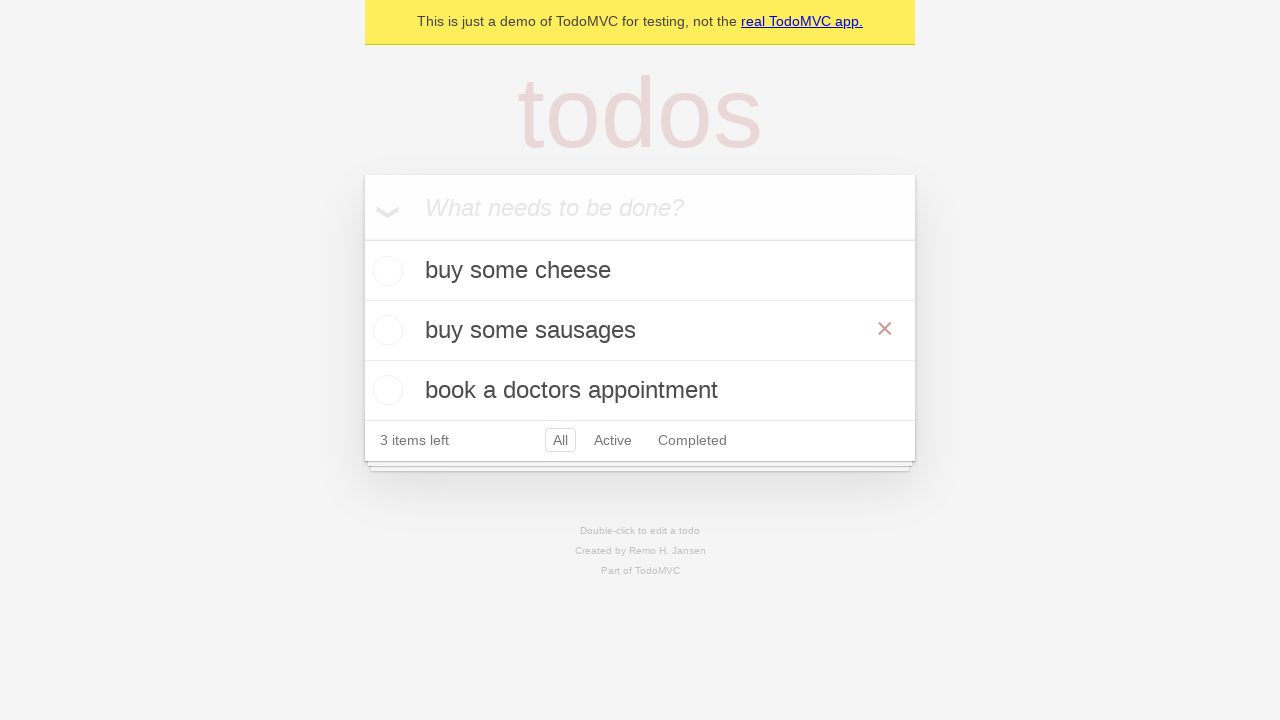